Navigates to Zehrs grocery store search page with a search query for "banana" and waits for search results to load

Starting URL: https://www.zehrs.ca/search?search-bar=banana

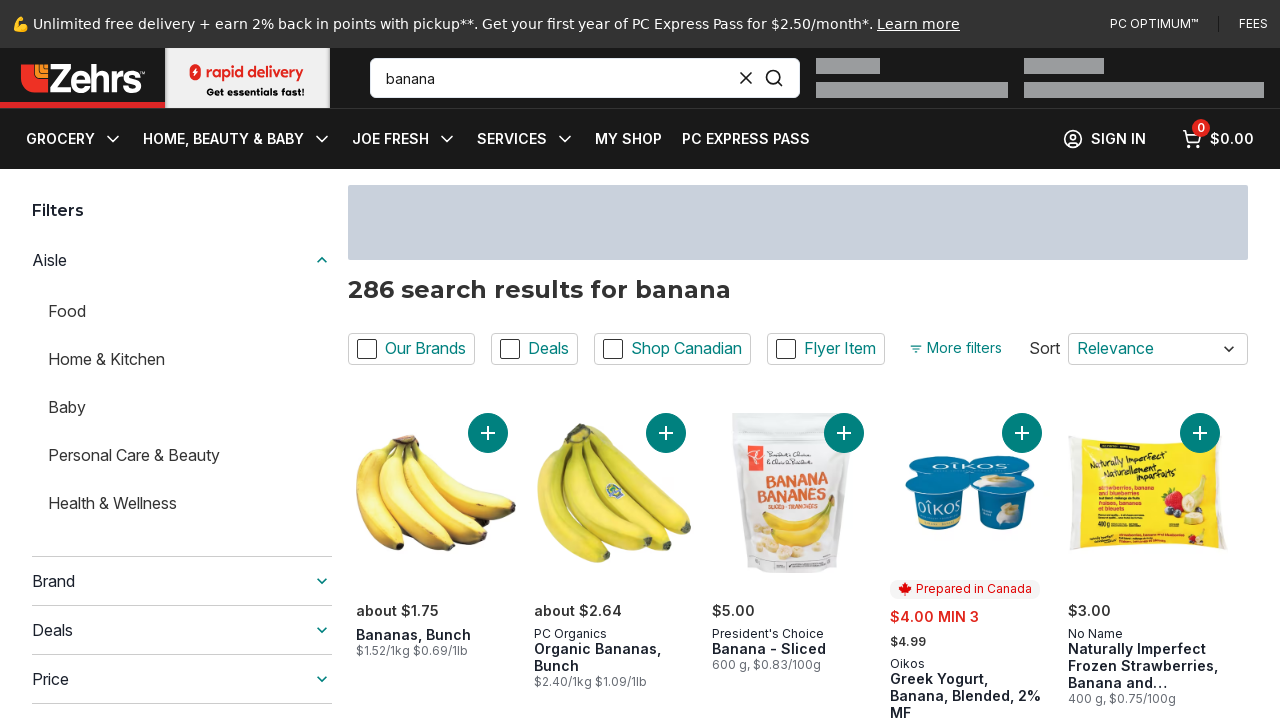

Waited for page to reach networkidle load state
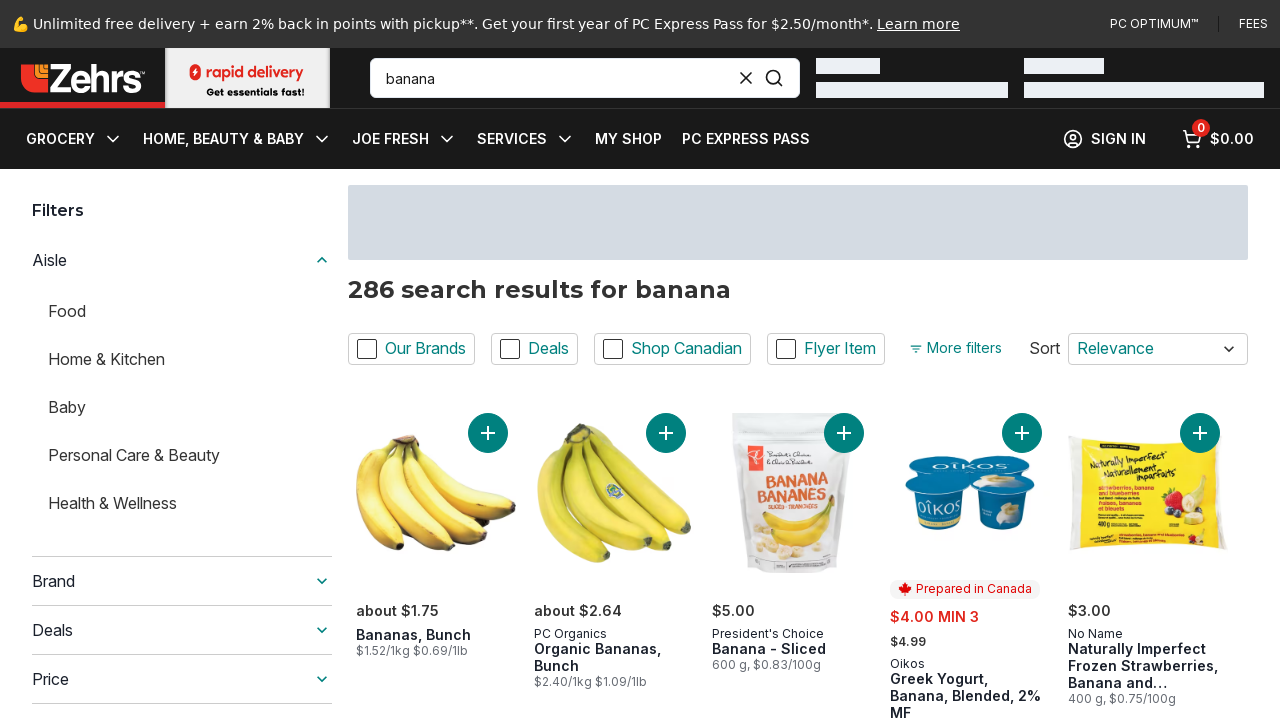

Waited for body element to be visible
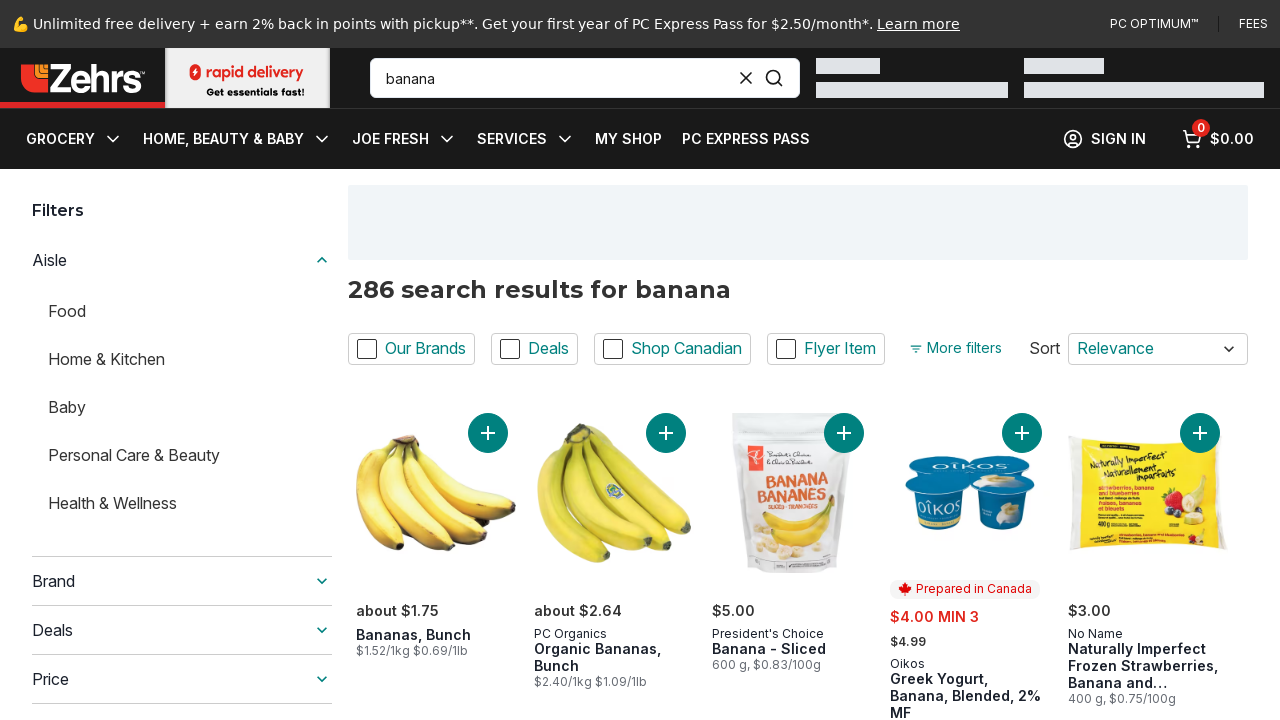

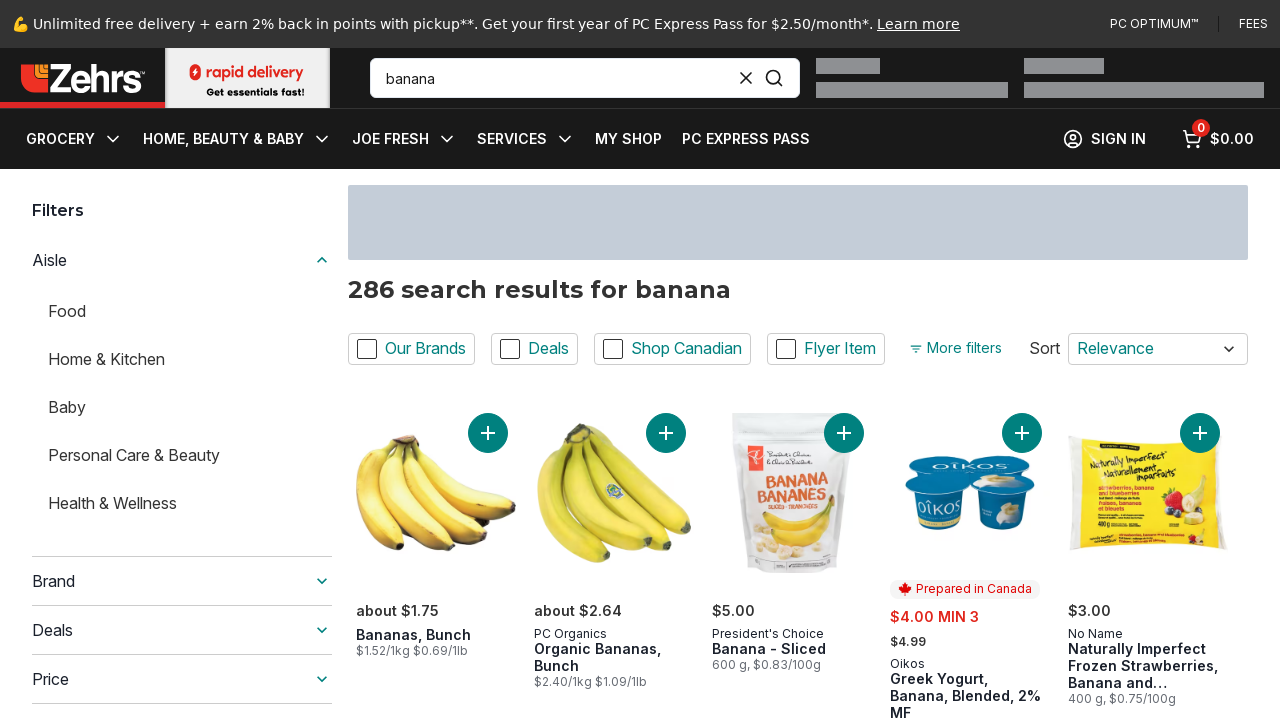